Sets browser window to a specific dimension (768x1024) and navigates to an OpenCart registration page to verify the page loads correctly at that viewport size.

Starting URL: https://naveenautomationlabs.com/opencart/index.php?route=account/register

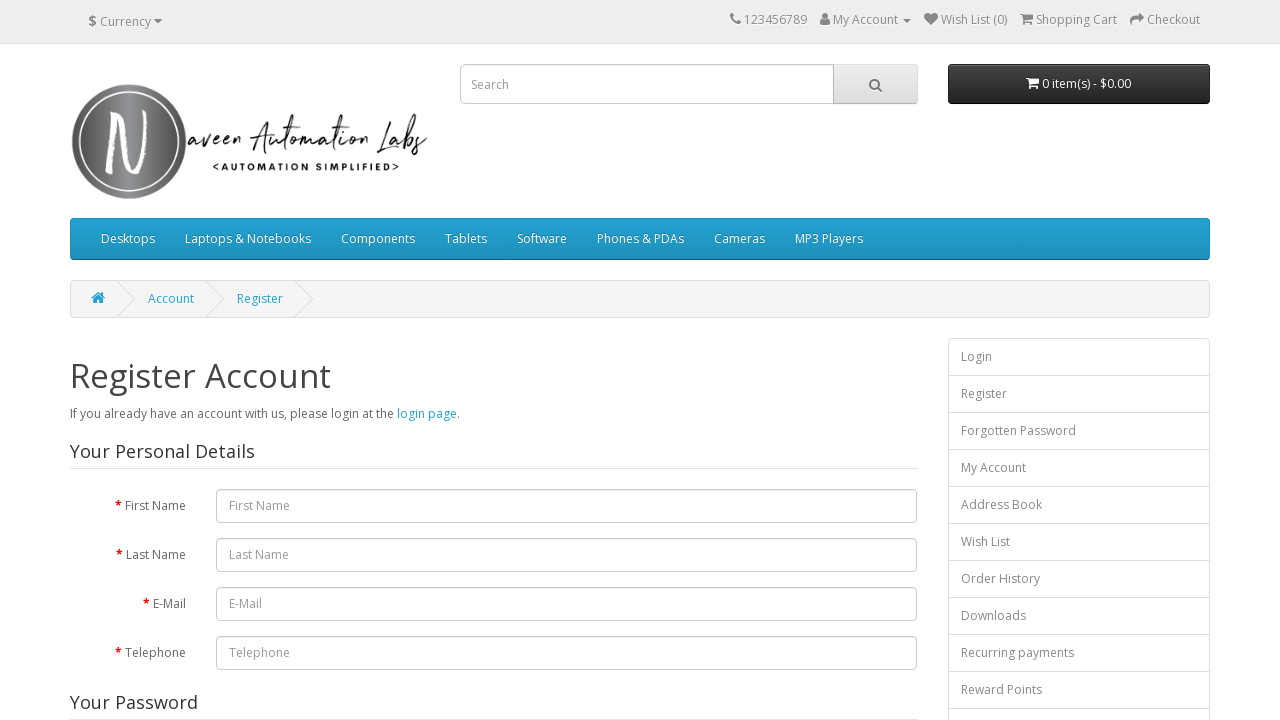

Set browser viewport size to 768x1024 pixels
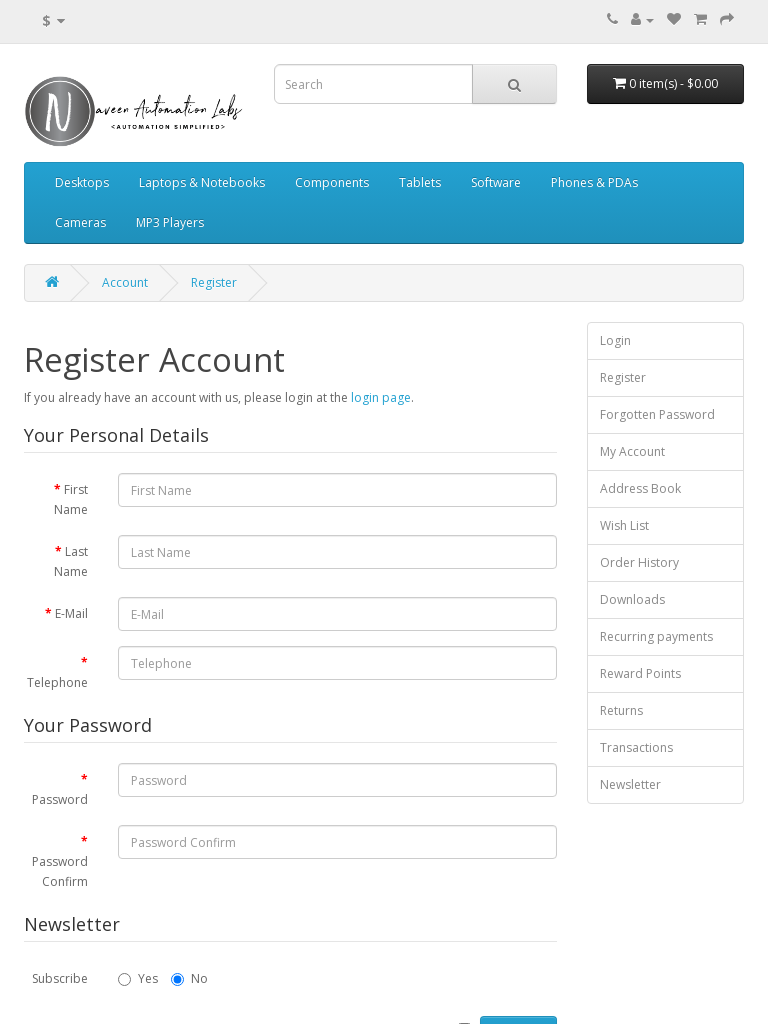

Navigated to OpenCart registration page
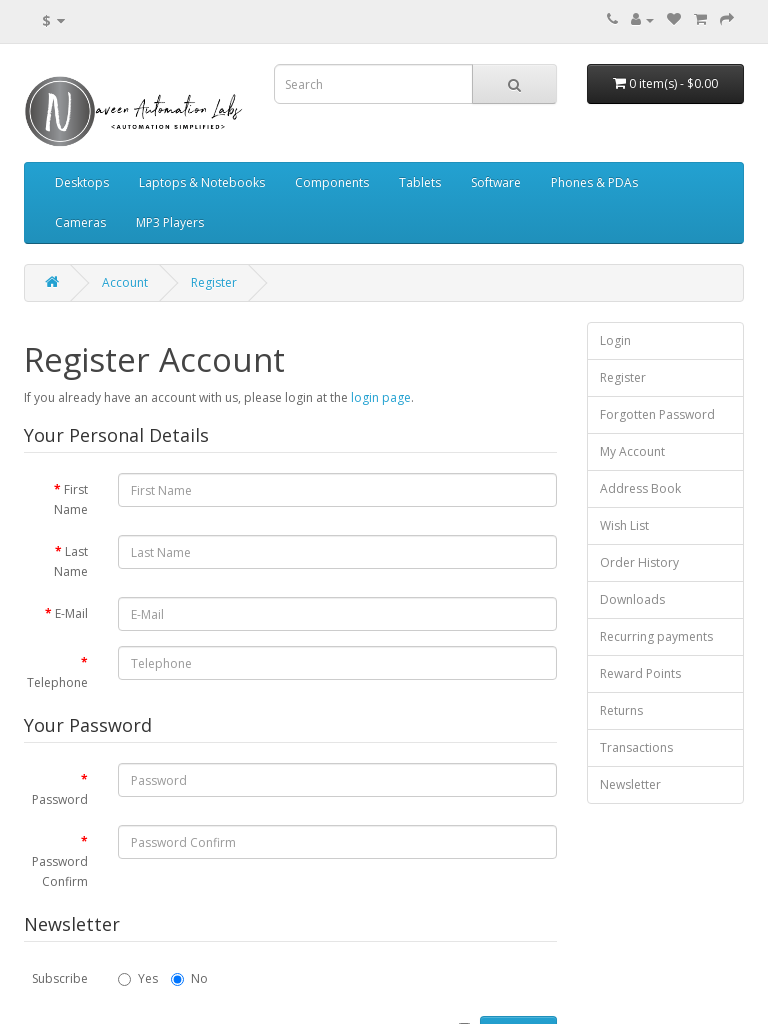

Registration page DOM content loaded successfully at 768x1024 viewport
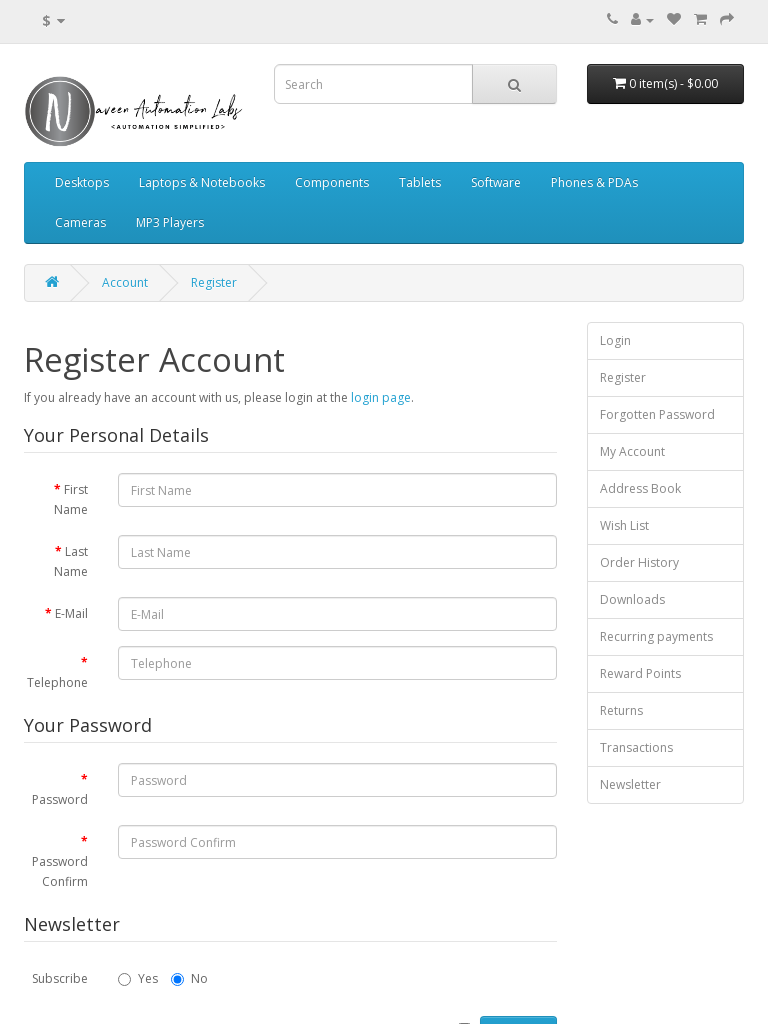

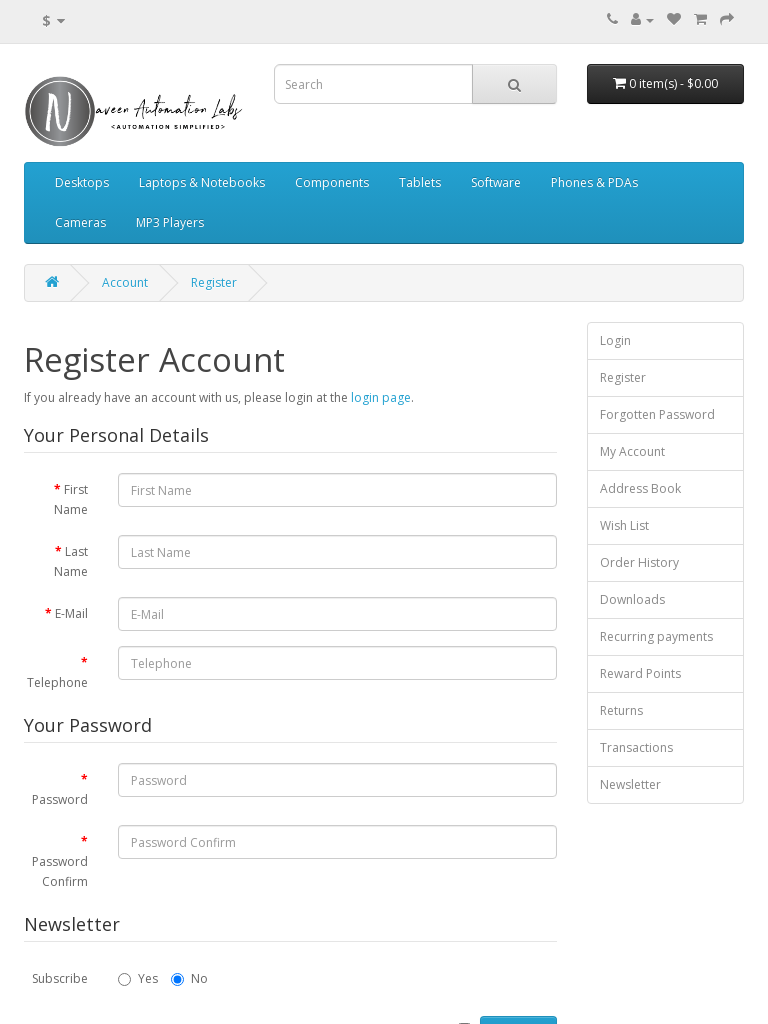